Tests clicking the JS Confirm button and accepting (clicking OK) the confirmation dialog

Starting URL: https://the-internet.herokuapp.com/javascript_alerts

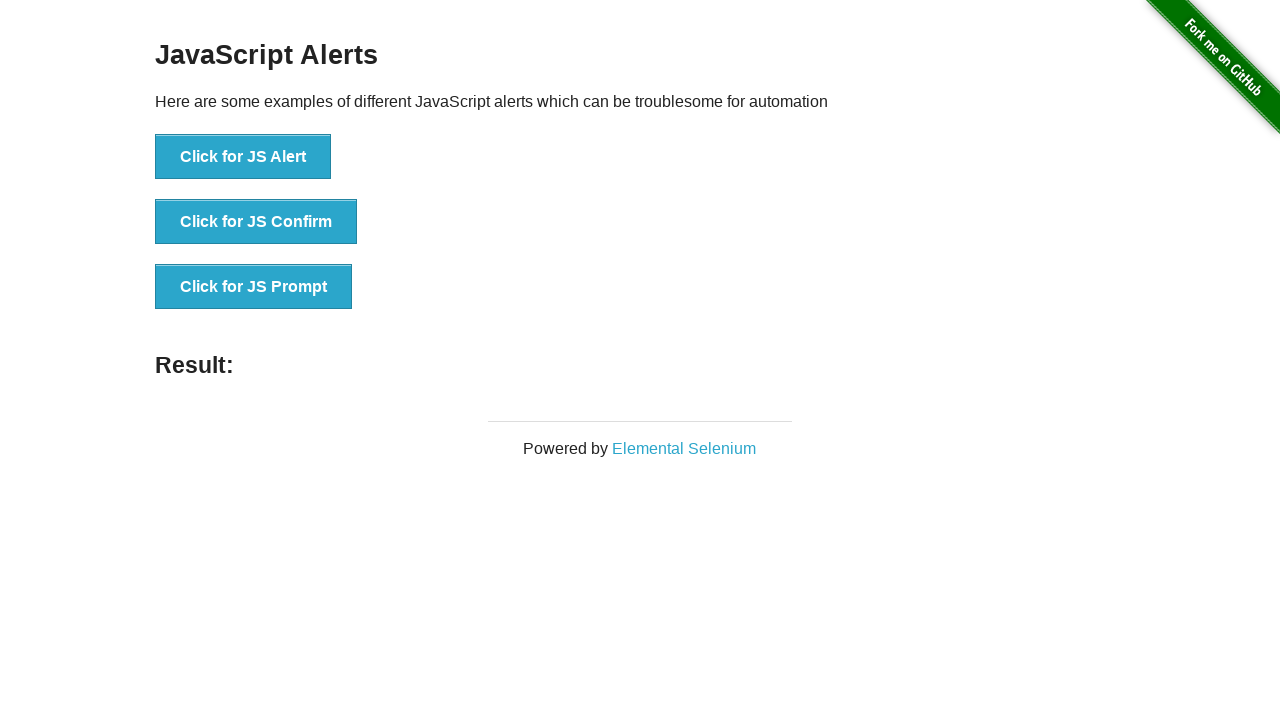

Set up dialog handler to accept confirmation dialog
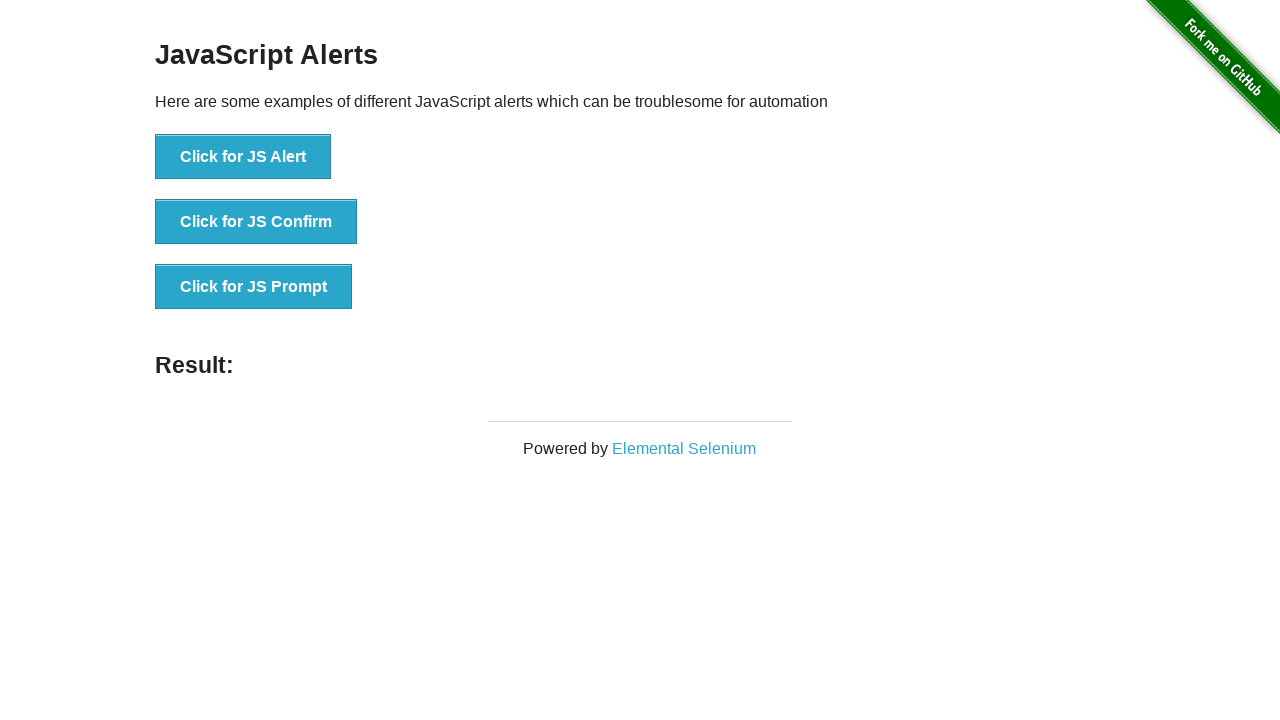

Clicked JS Confirm button at (256, 222) on button[onclick='jsConfirm()']
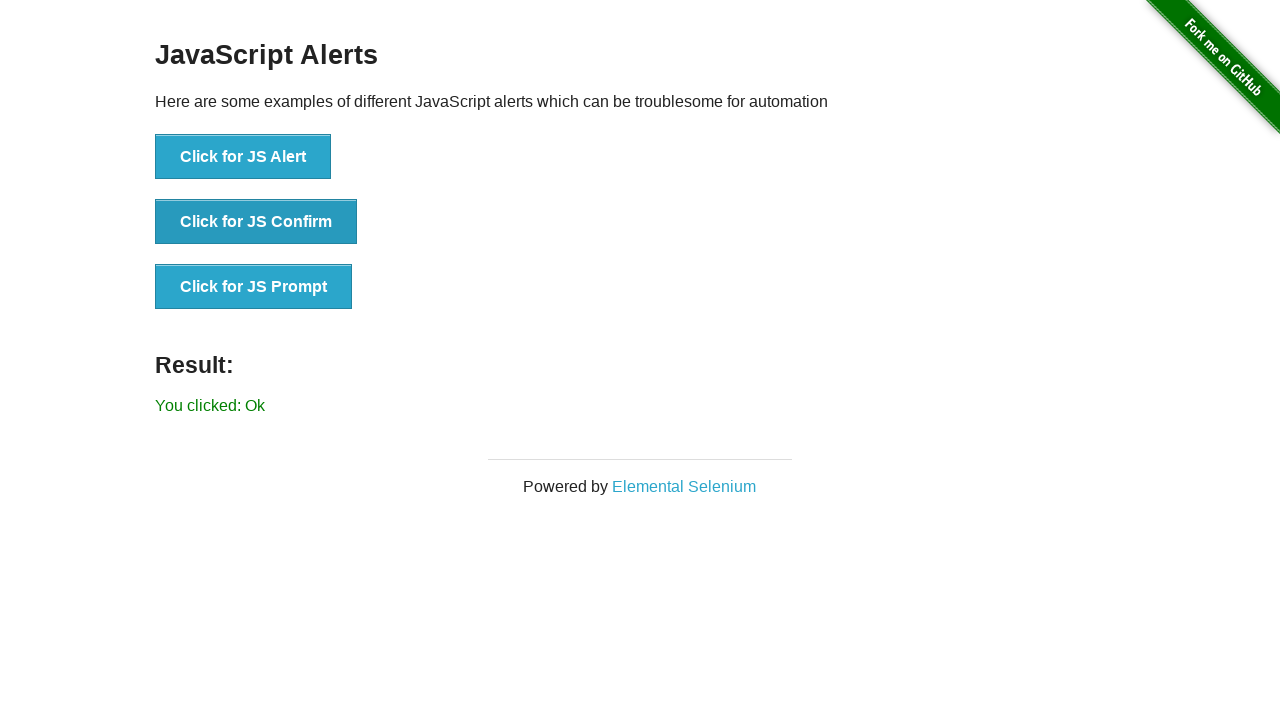

Result message appeared after clicking OK on confirmation dialog
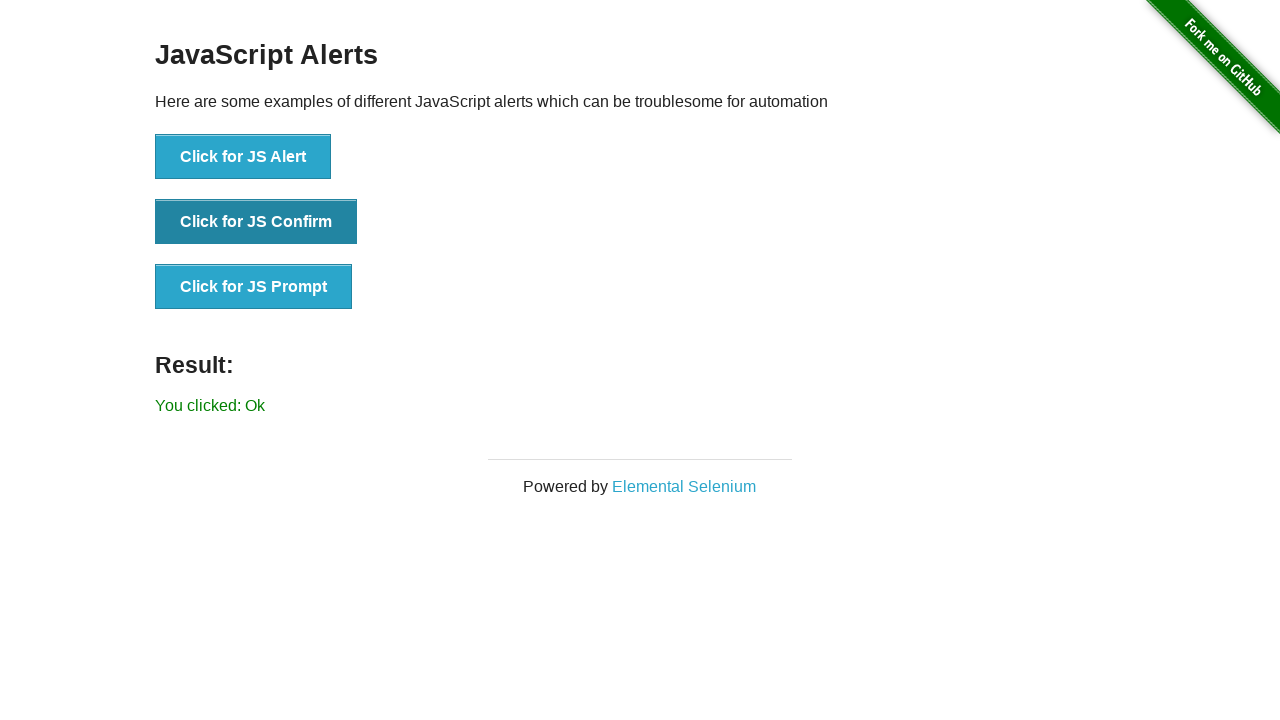

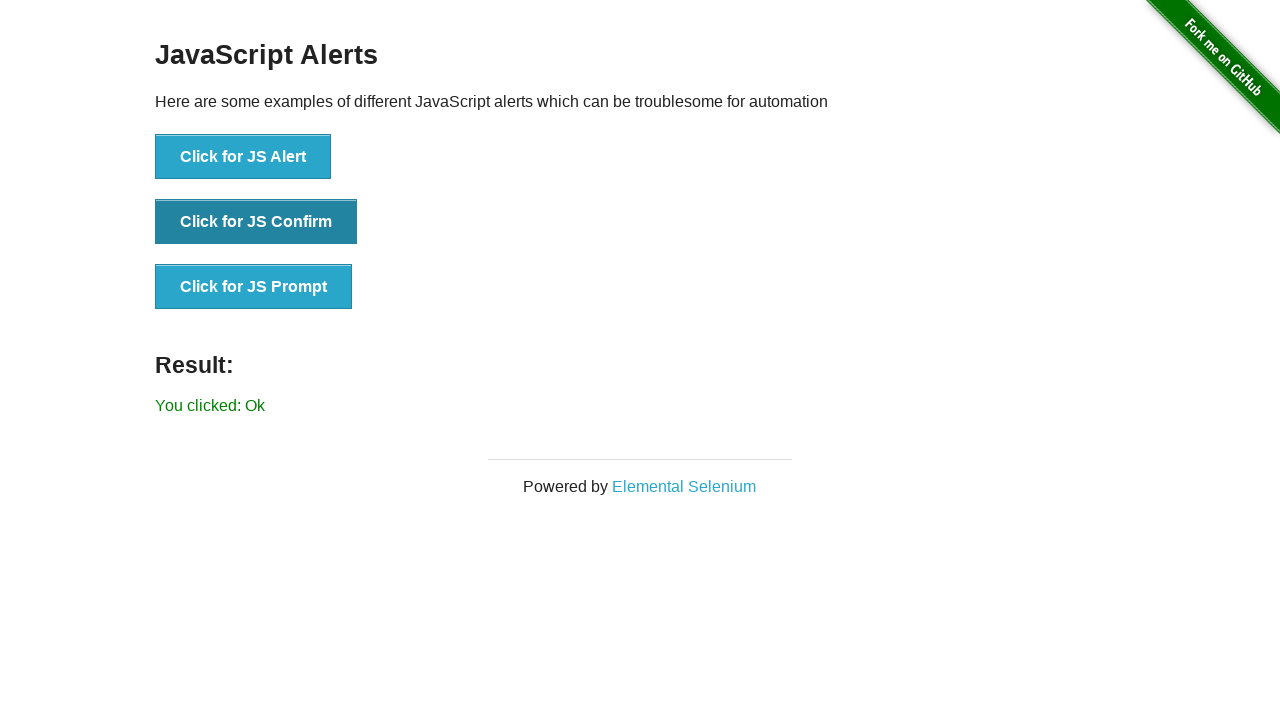